Tests that edits are cancelled when pressing Escape key

Starting URL: https://demo.playwright.dev/todomvc

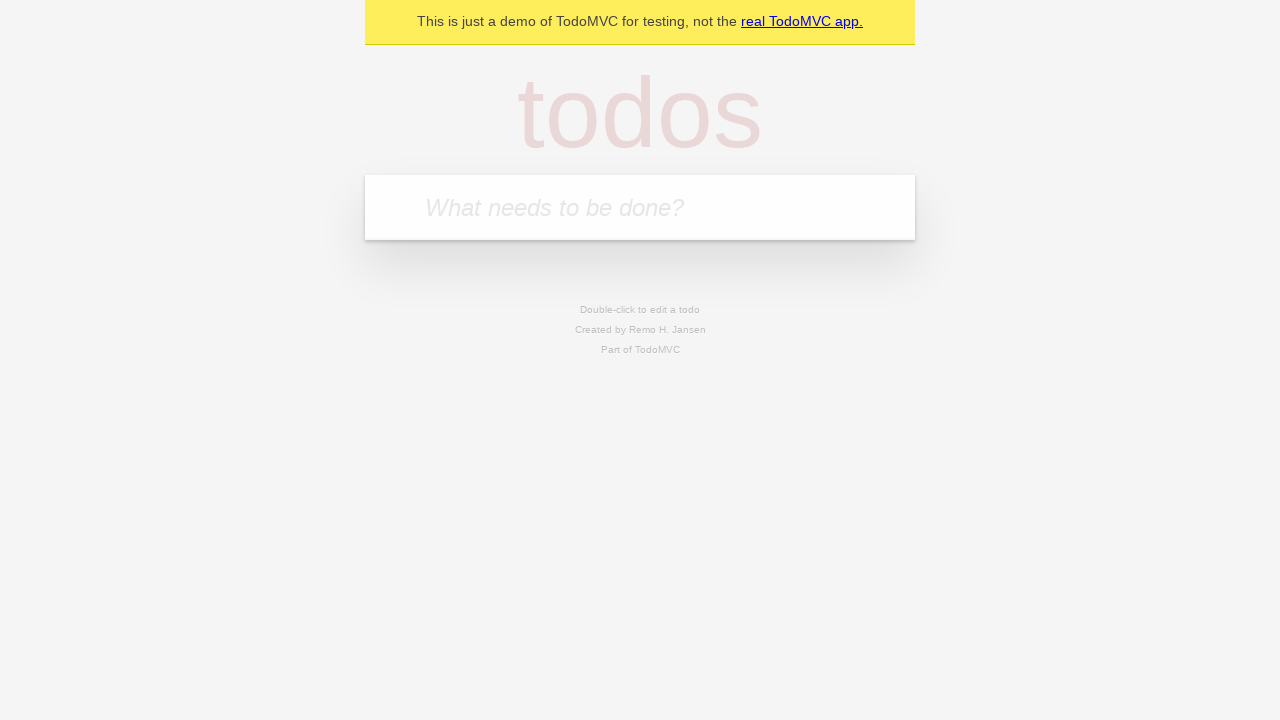

Filled first todo input with 'buy some cheese' on internal:attr=[placeholder="What needs to be done?"i]
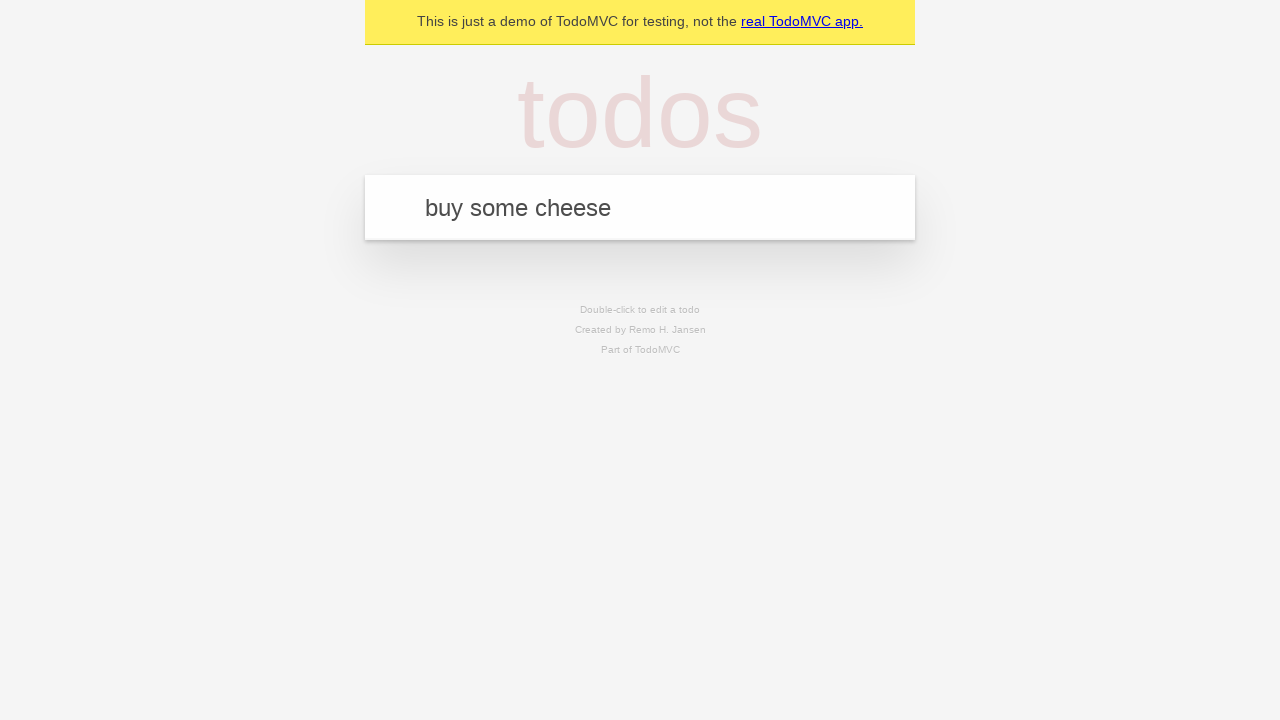

Pressed Enter to create first todo on internal:attr=[placeholder="What needs to be done?"i]
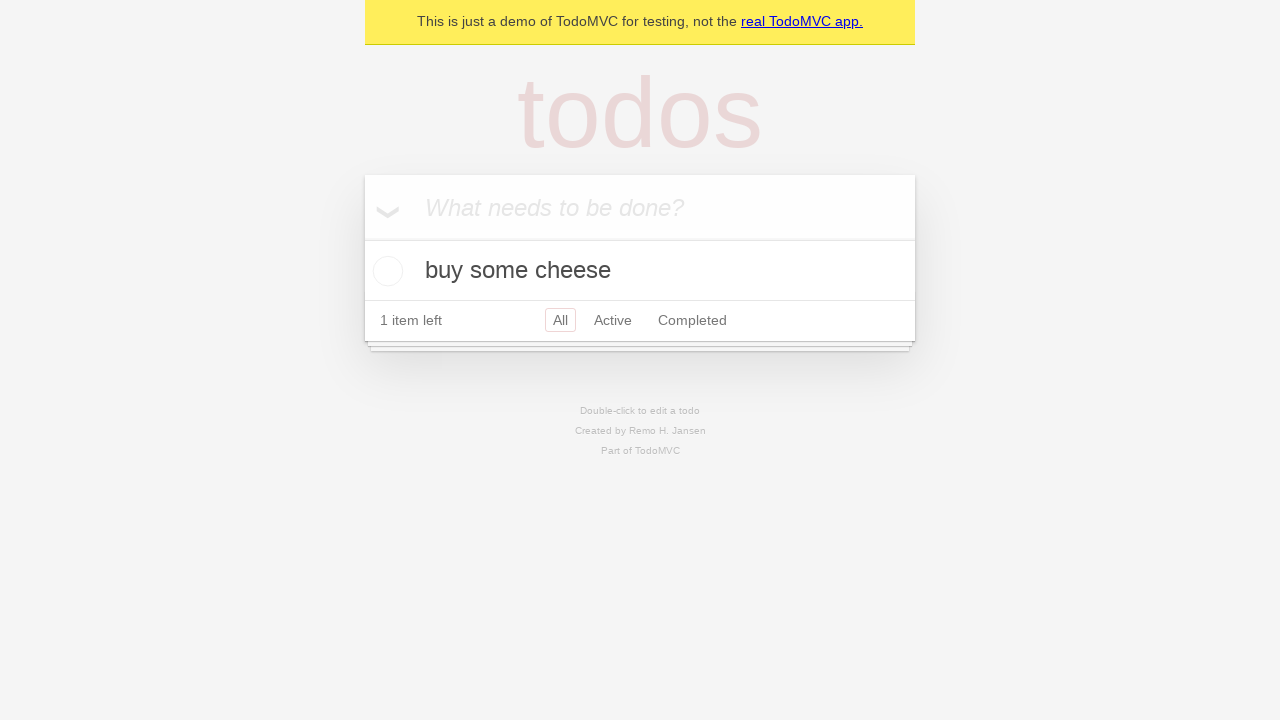

Filled second todo input with 'feed the cat' on internal:attr=[placeholder="What needs to be done?"i]
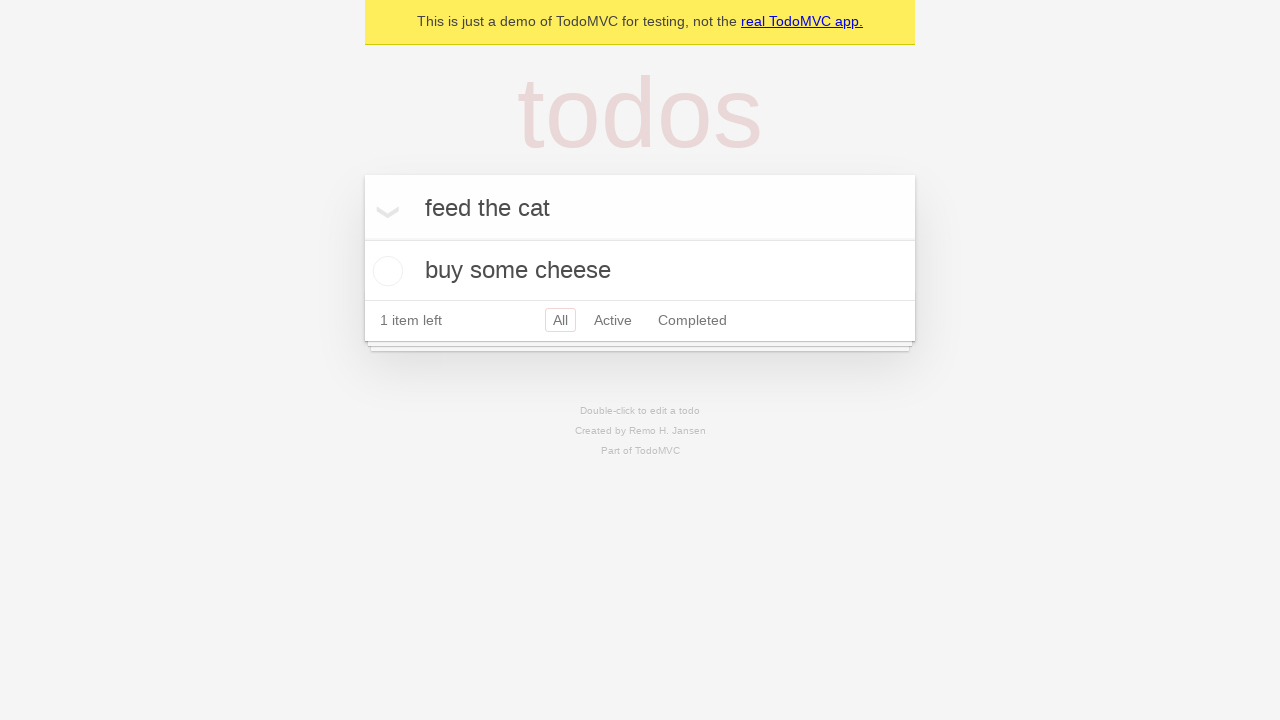

Pressed Enter to create second todo on internal:attr=[placeholder="What needs to be done?"i]
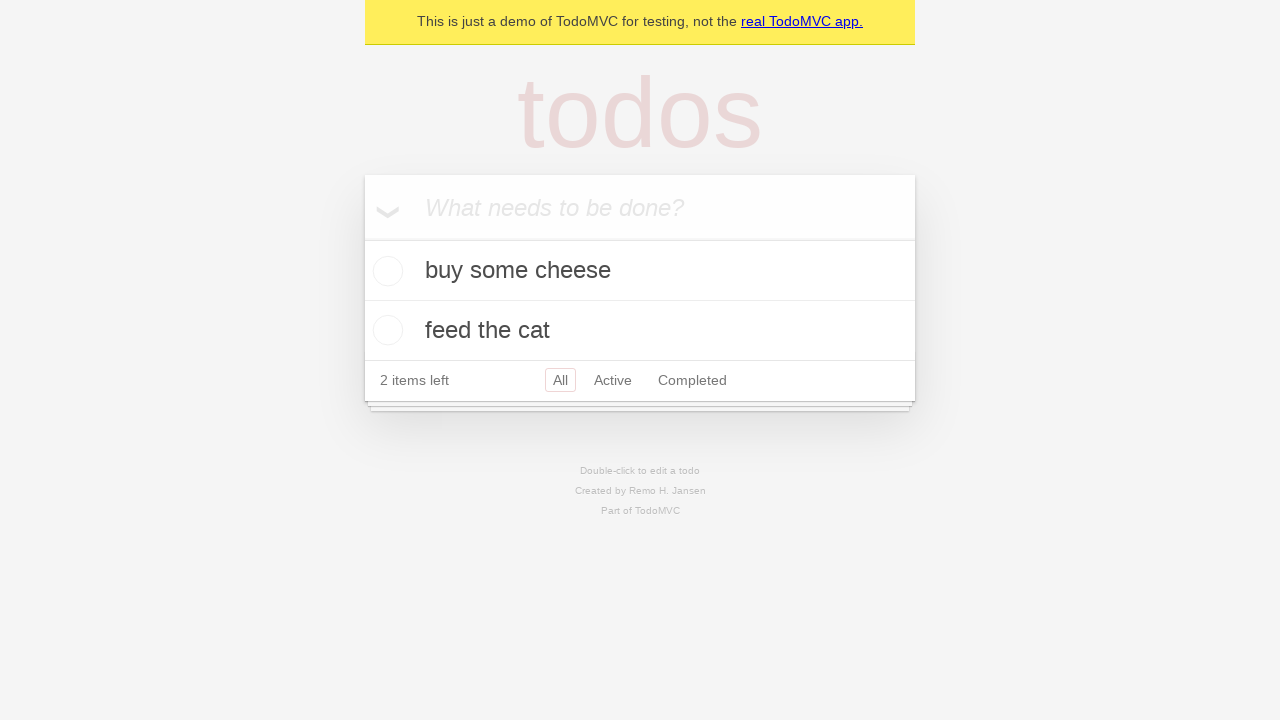

Filled third todo input with 'book a doctors appointment' on internal:attr=[placeholder="What needs to be done?"i]
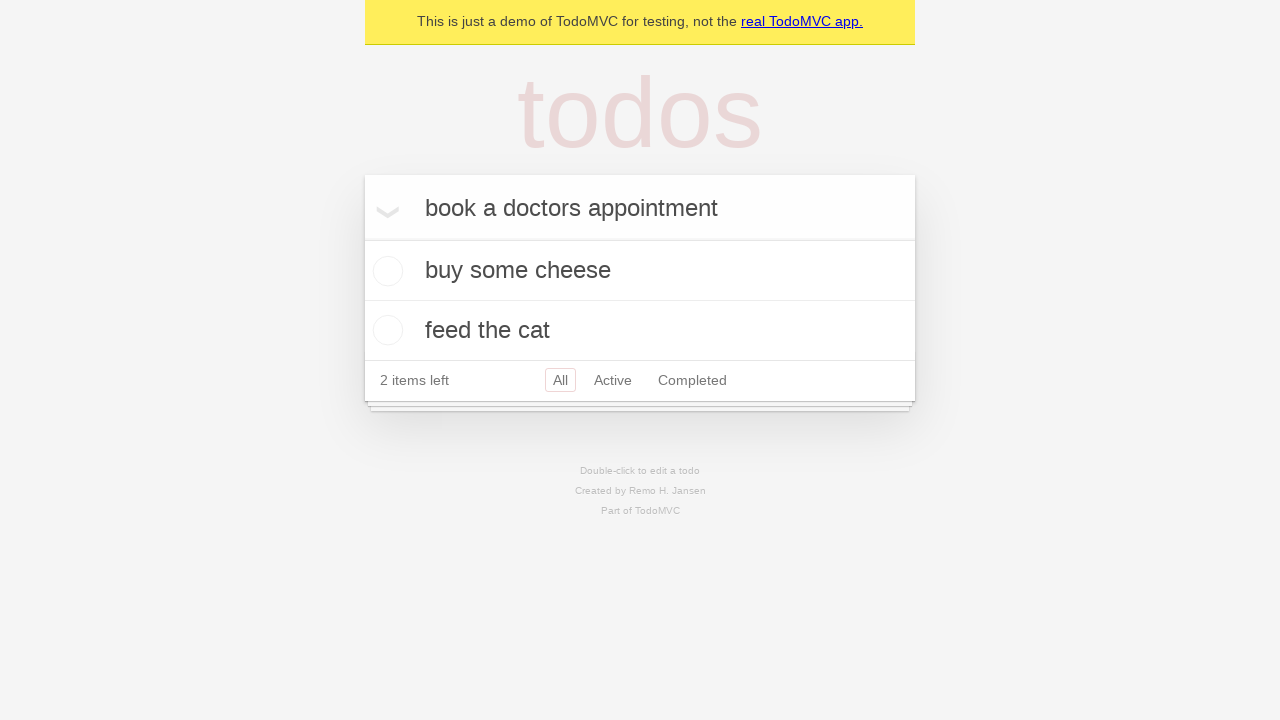

Pressed Enter to create third todo on internal:attr=[placeholder="What needs to be done?"i]
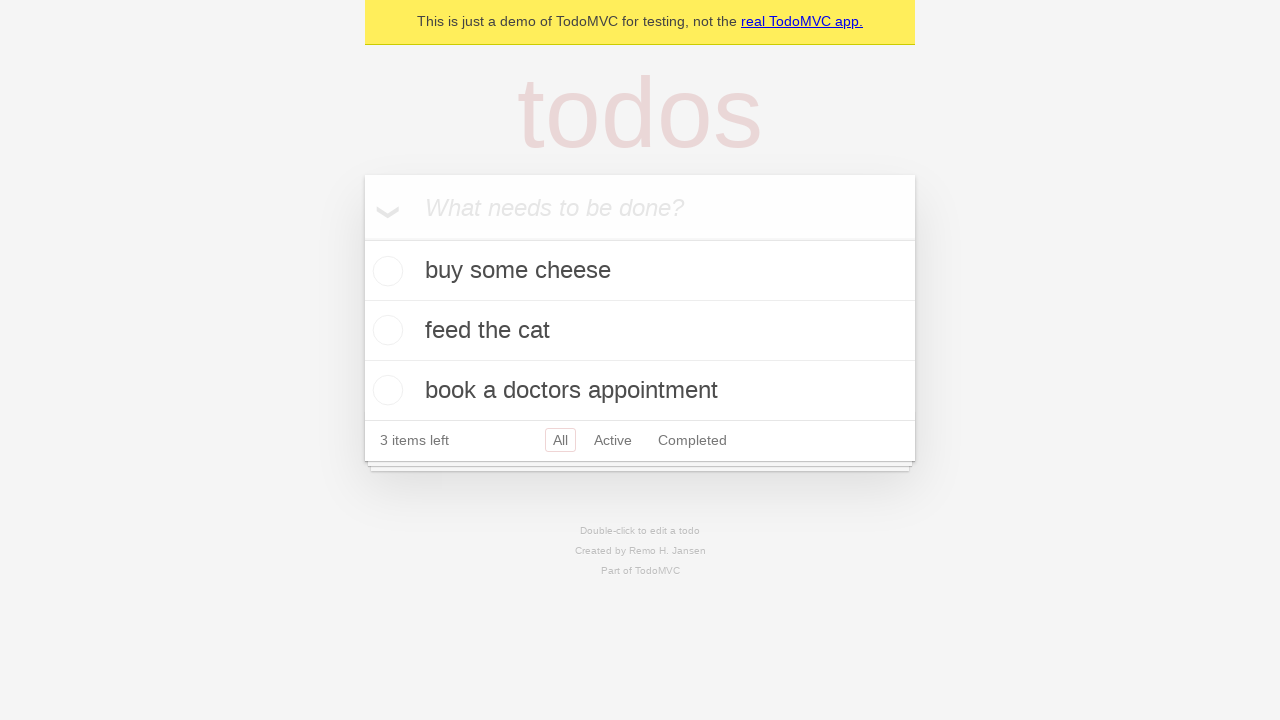

Double-clicked second todo to enter edit mode at (640, 331) on internal:testid=[data-testid="todo-item"s] >> nth=1
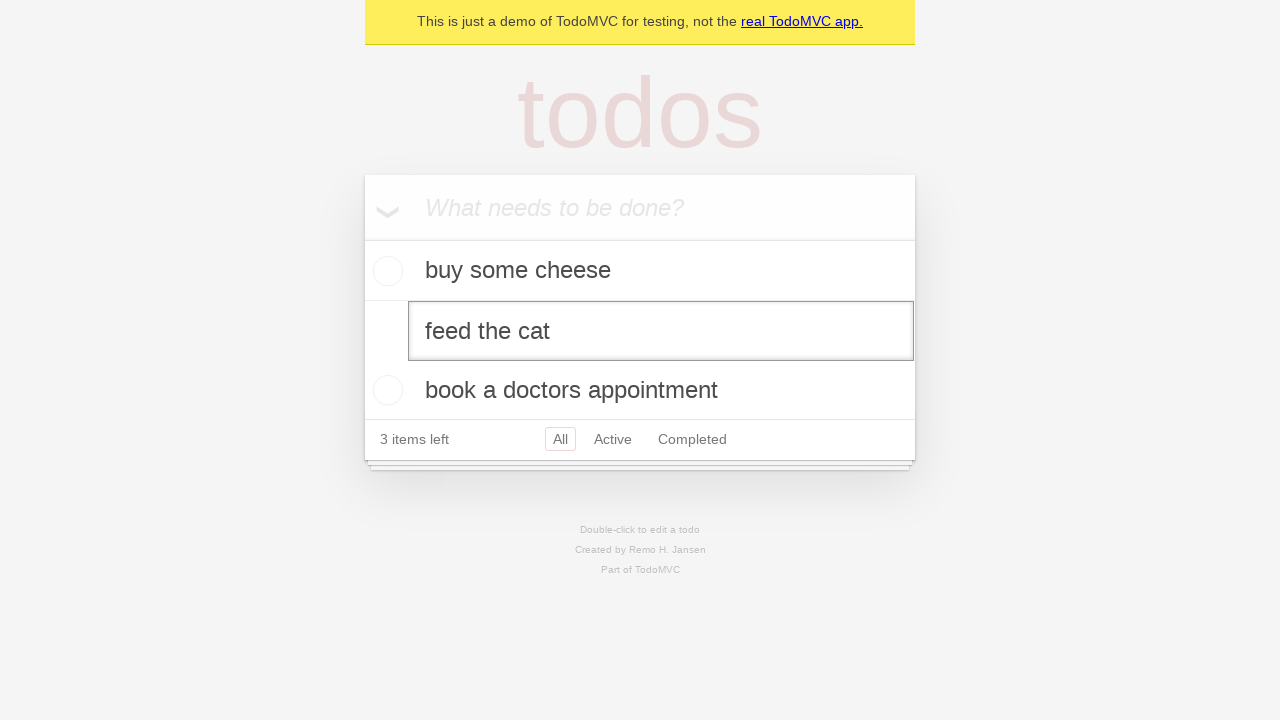

Filled edit textbox with 'buy some sausages' on internal:testid=[data-testid="todo-item"s] >> nth=1 >> internal:role=textbox[nam
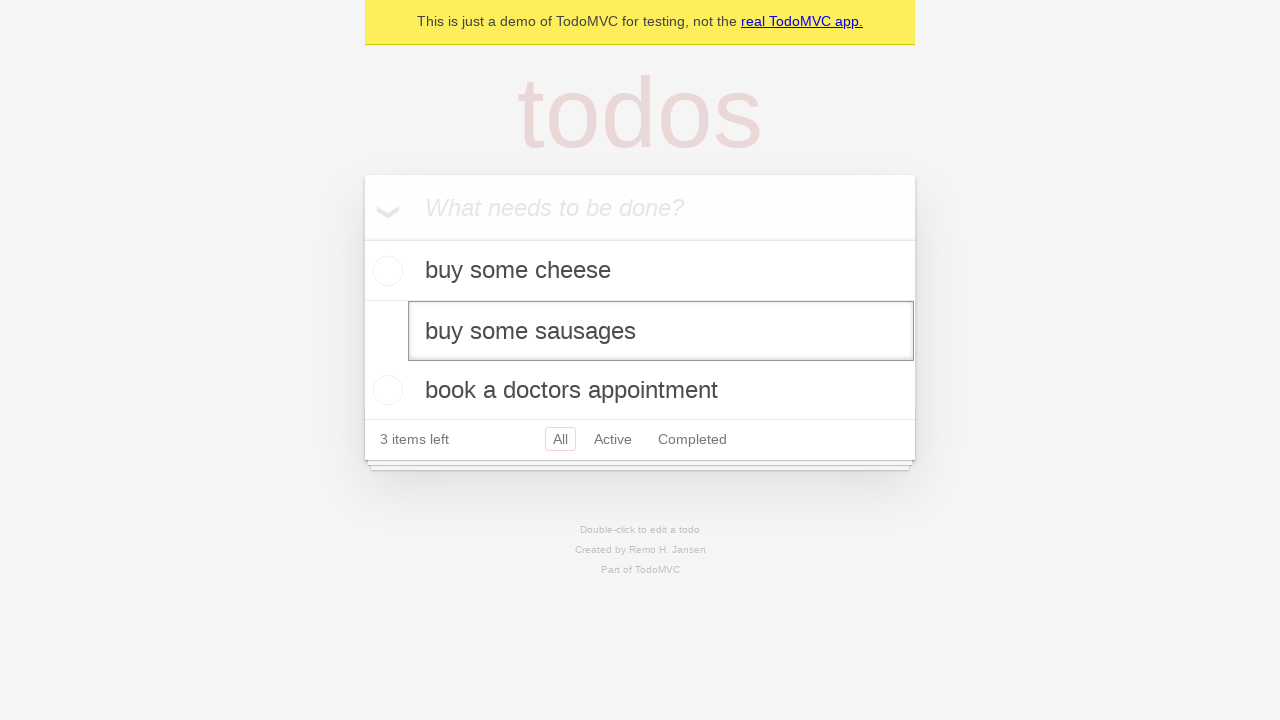

Pressed Escape to cancel editing the todo on internal:testid=[data-testid="todo-item"s] >> nth=1 >> internal:role=textbox[nam
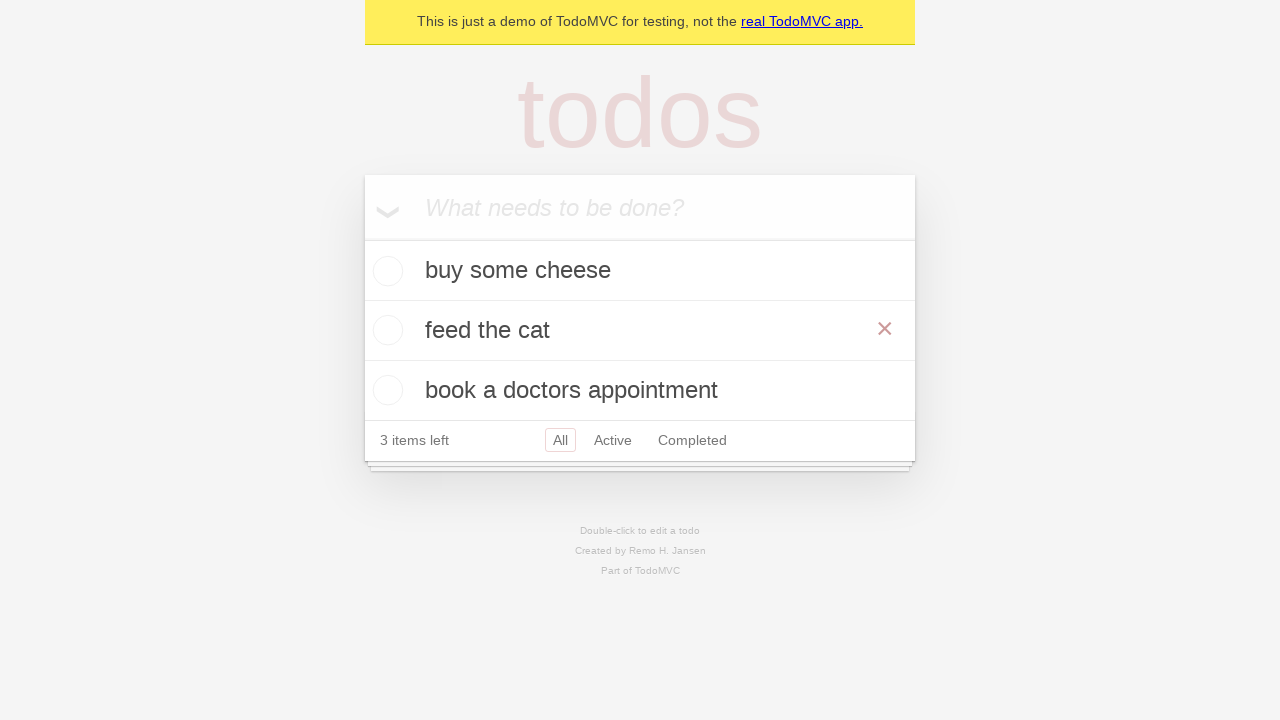

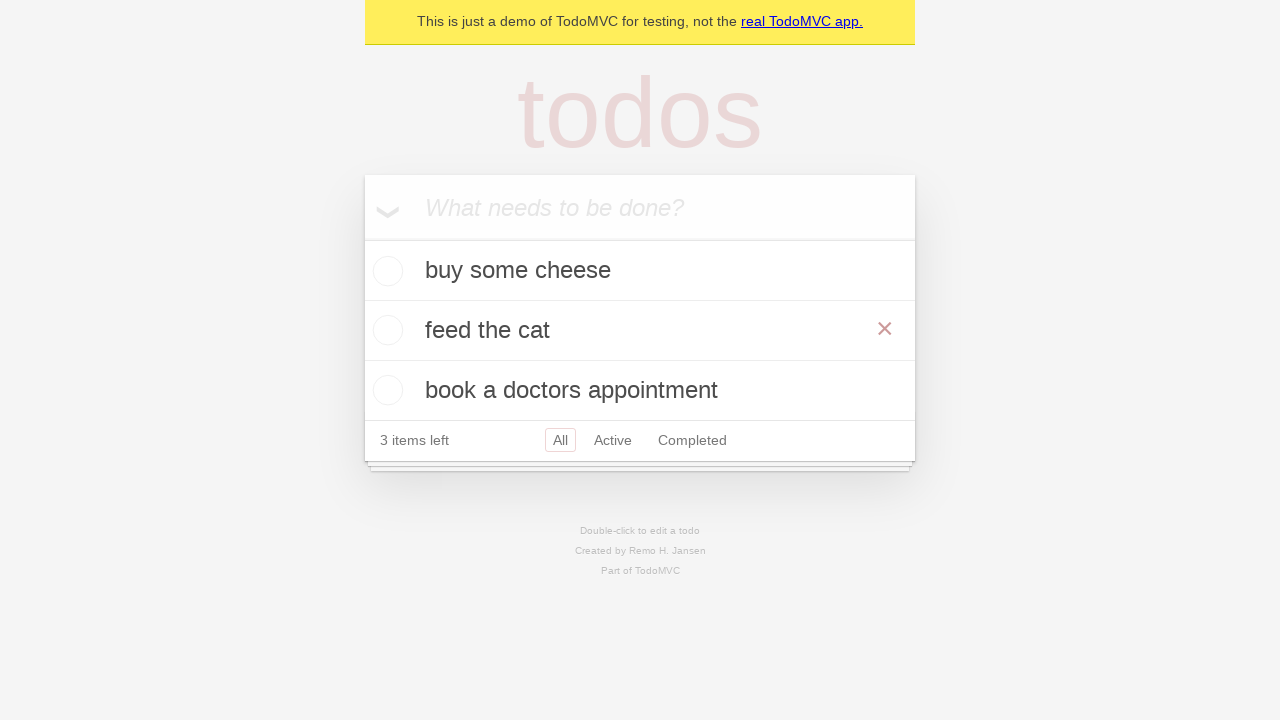